Tests form filling functionality on a practice automation site by entering name, email, phone, and address using JavaScript execution, then scrolls and selects a radio button for gender.

Starting URL: https://testautomationpractice.blogspot.com/

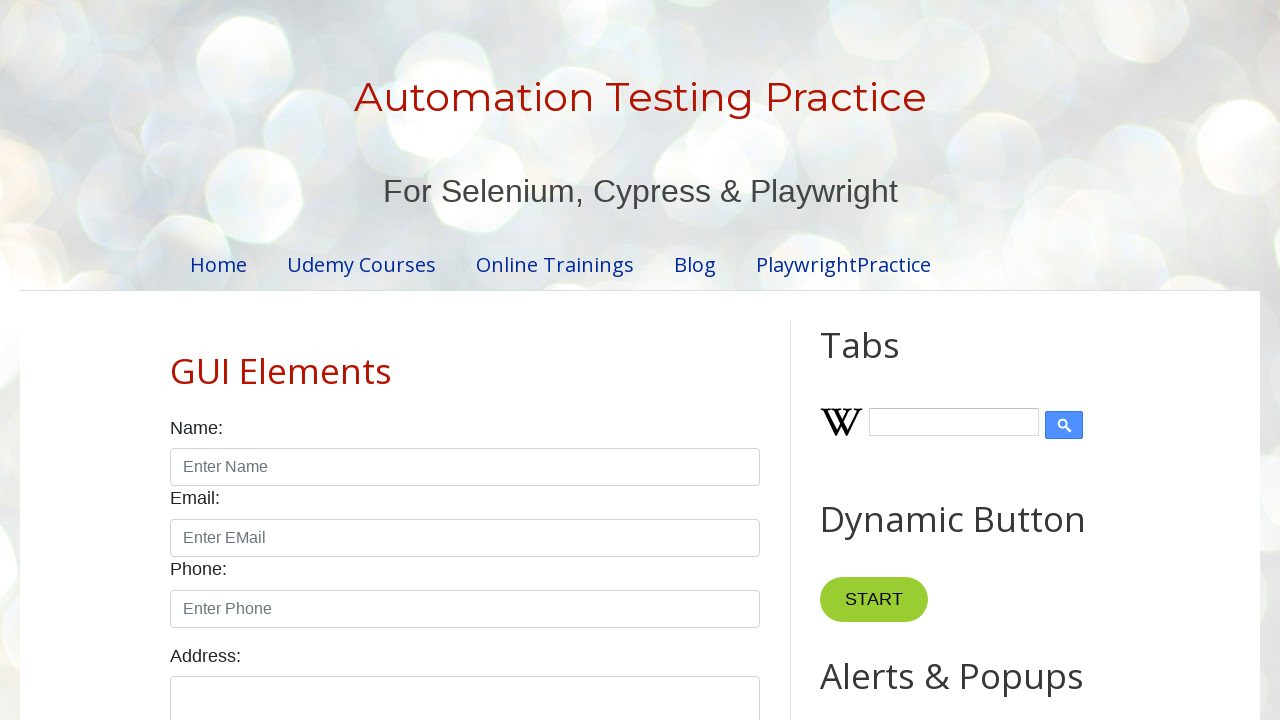

Filled name field with 'Mahesh' on input#name
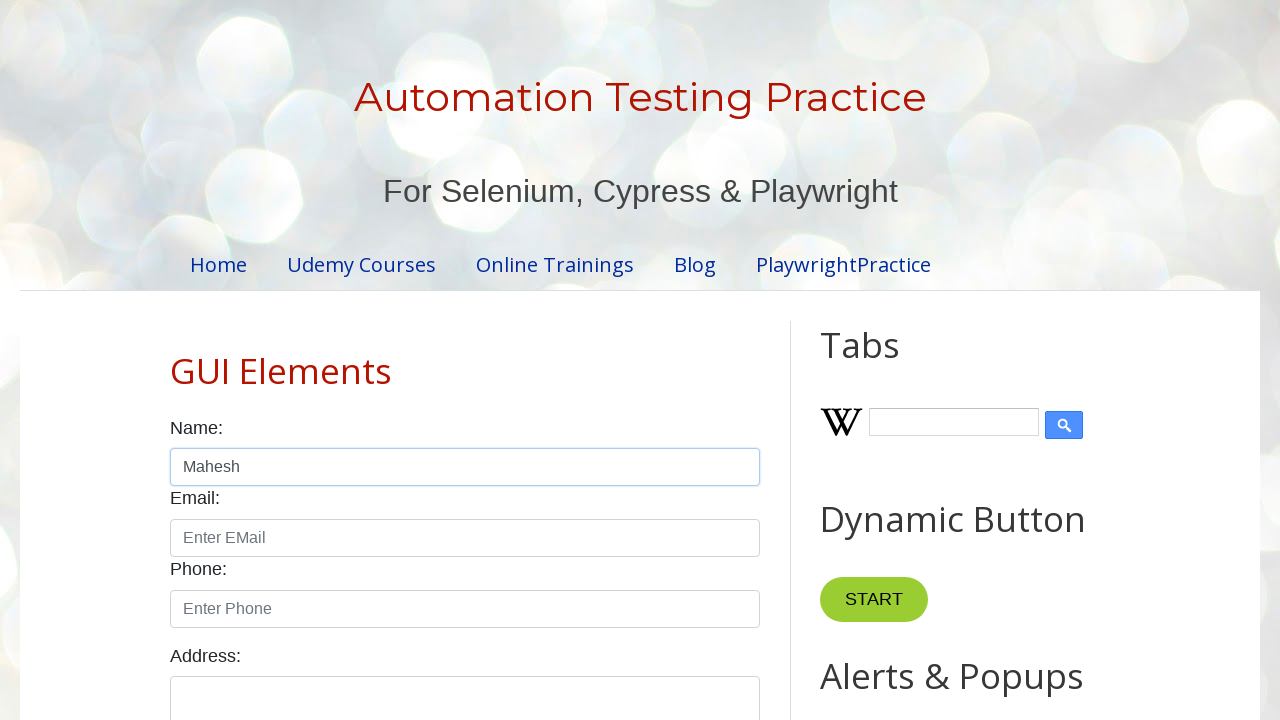

Filled email field with 'Jeje' on input#email
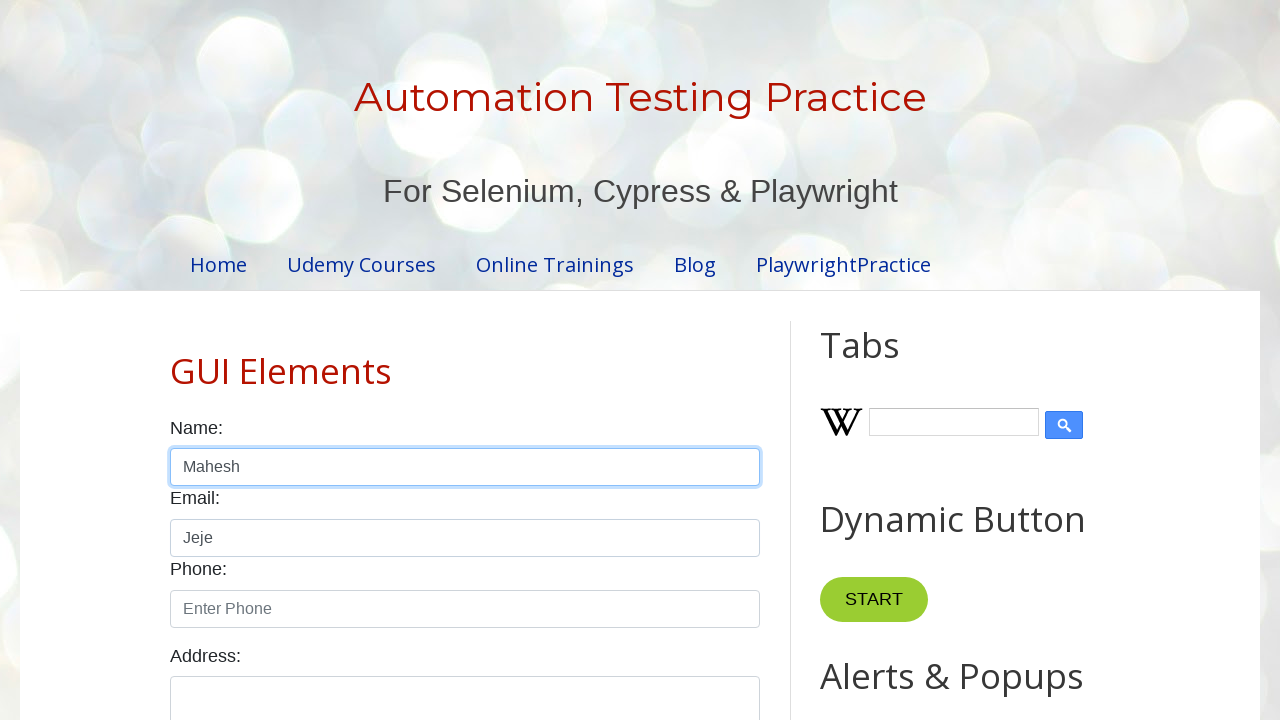

Filled phone field with '1234567890' on input#phone
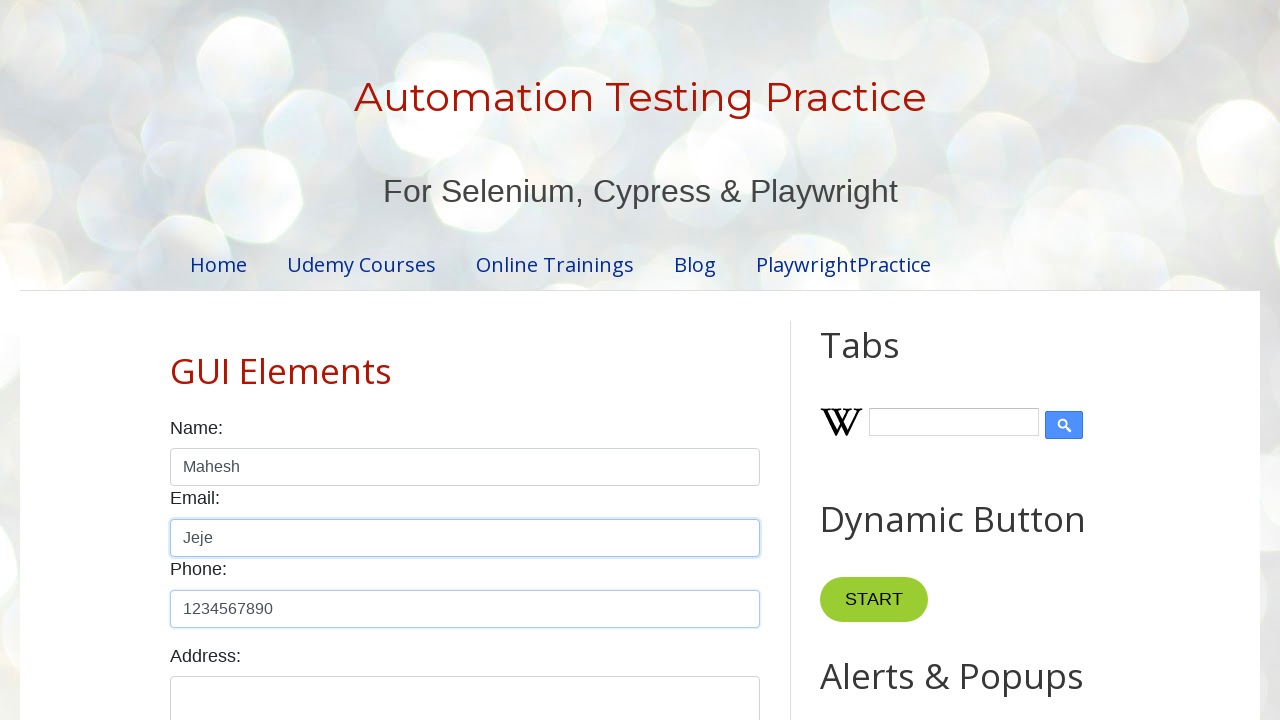

Filled address textarea with 'Main raod \n Ojas City' on textarea#textarea
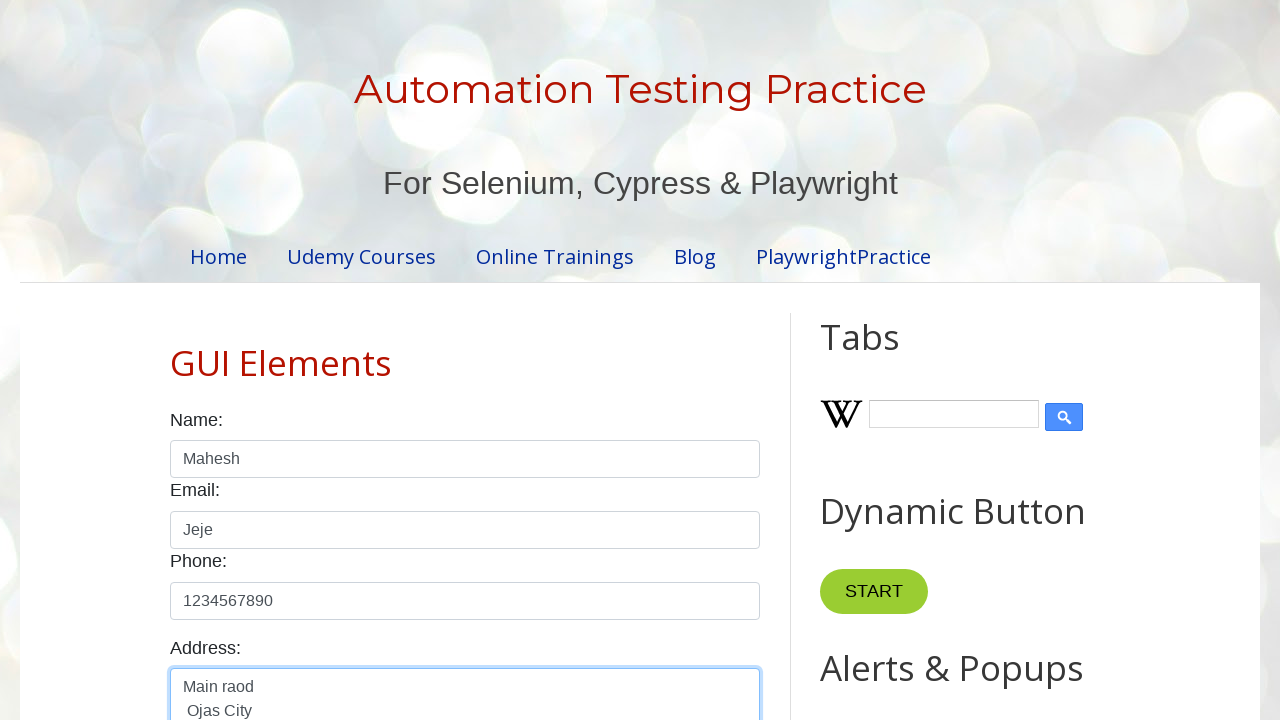

Scrolled to Gender label
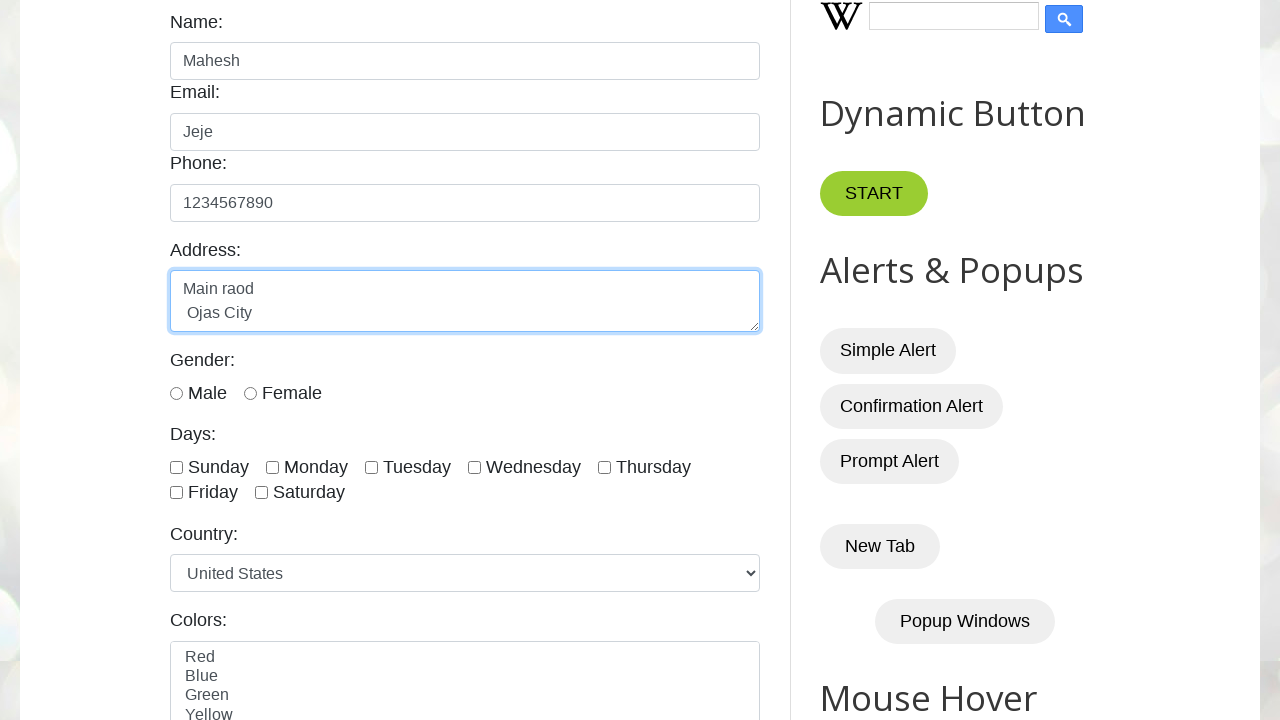

Clicked male radio button for Gender at (176, 393) on input#male[type='radio']
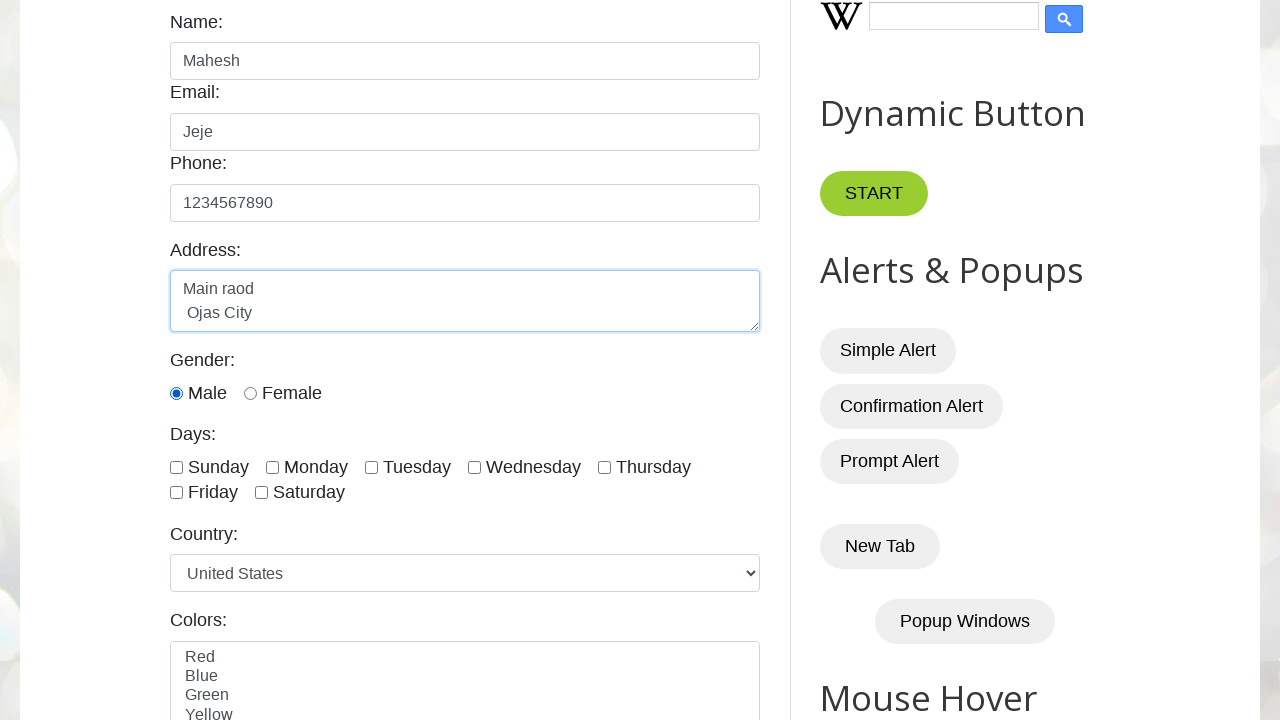

Scrolled to bottom of page
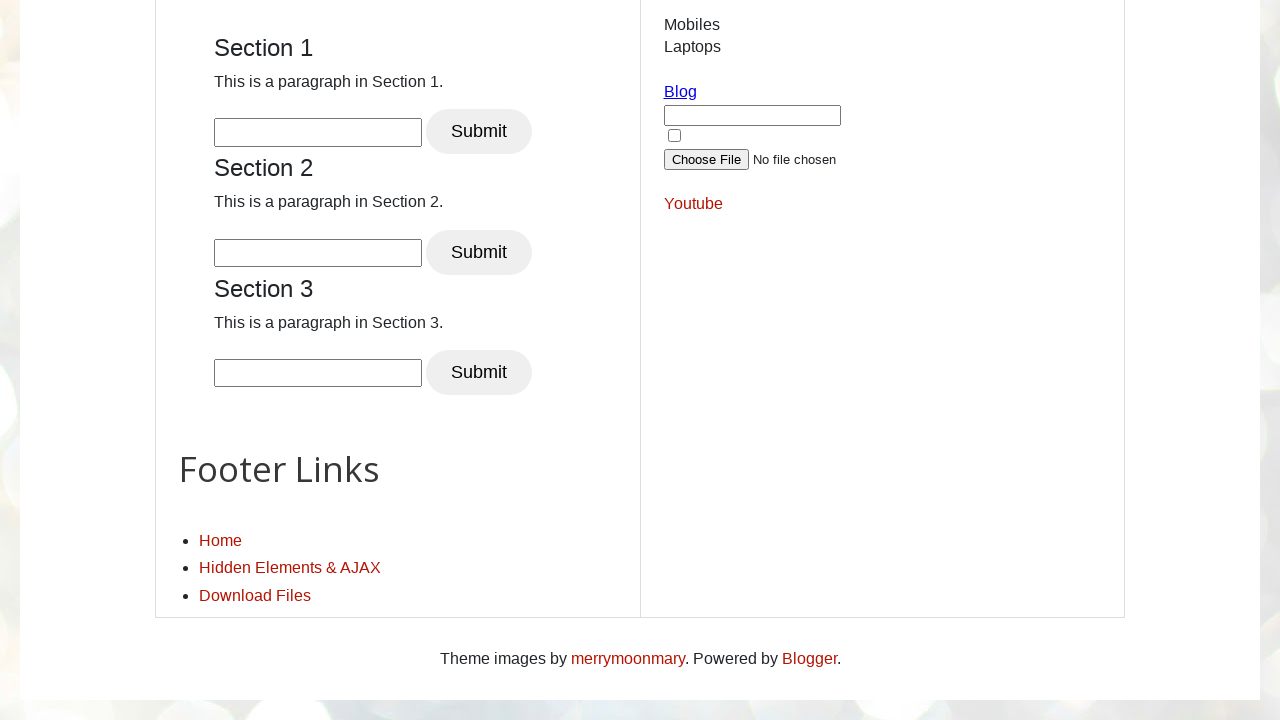

Scrolled back to top of page
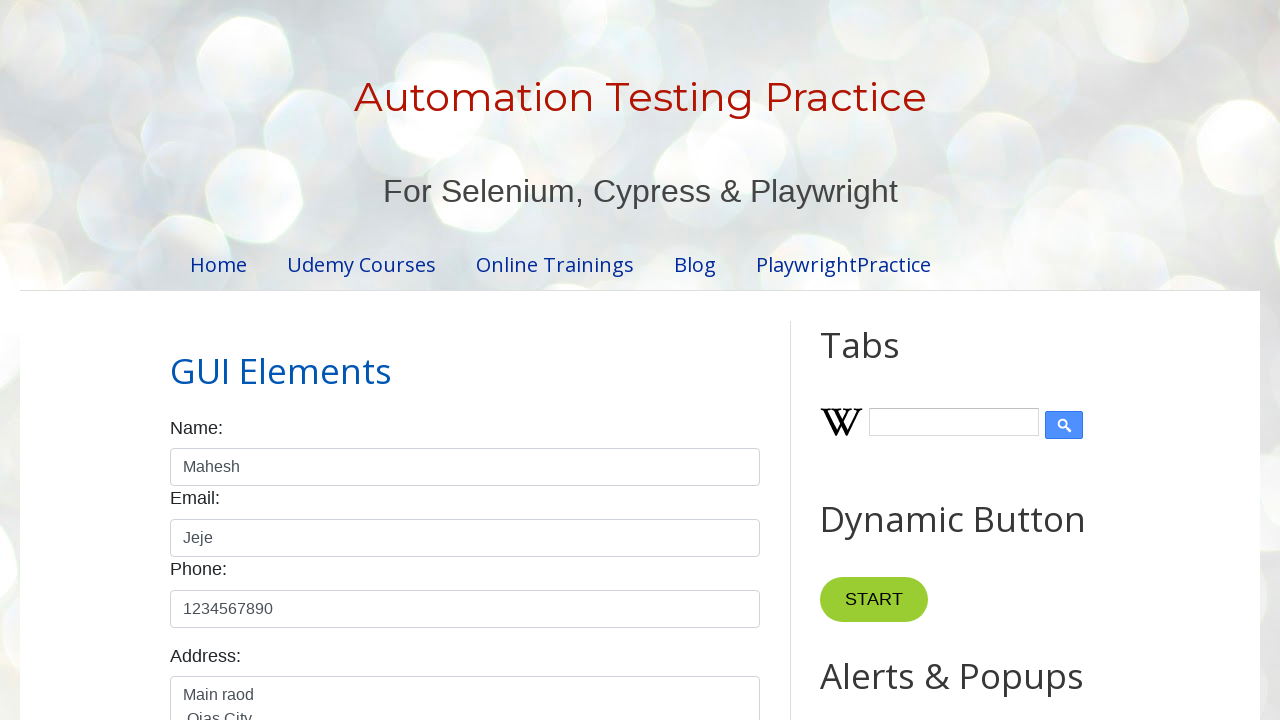

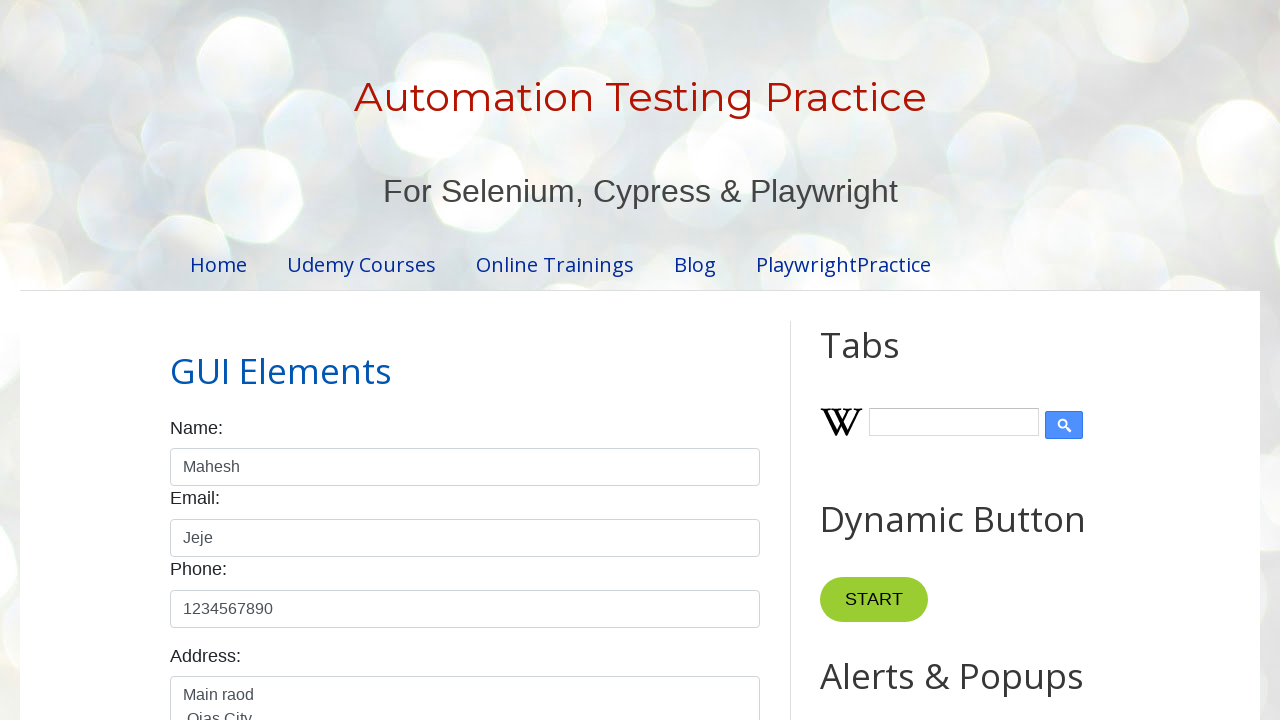